Tests selecting all options from a dropdown menu and verifying each selection

Starting URL: https://rahulshettyacademy.com/AutomationPractice/

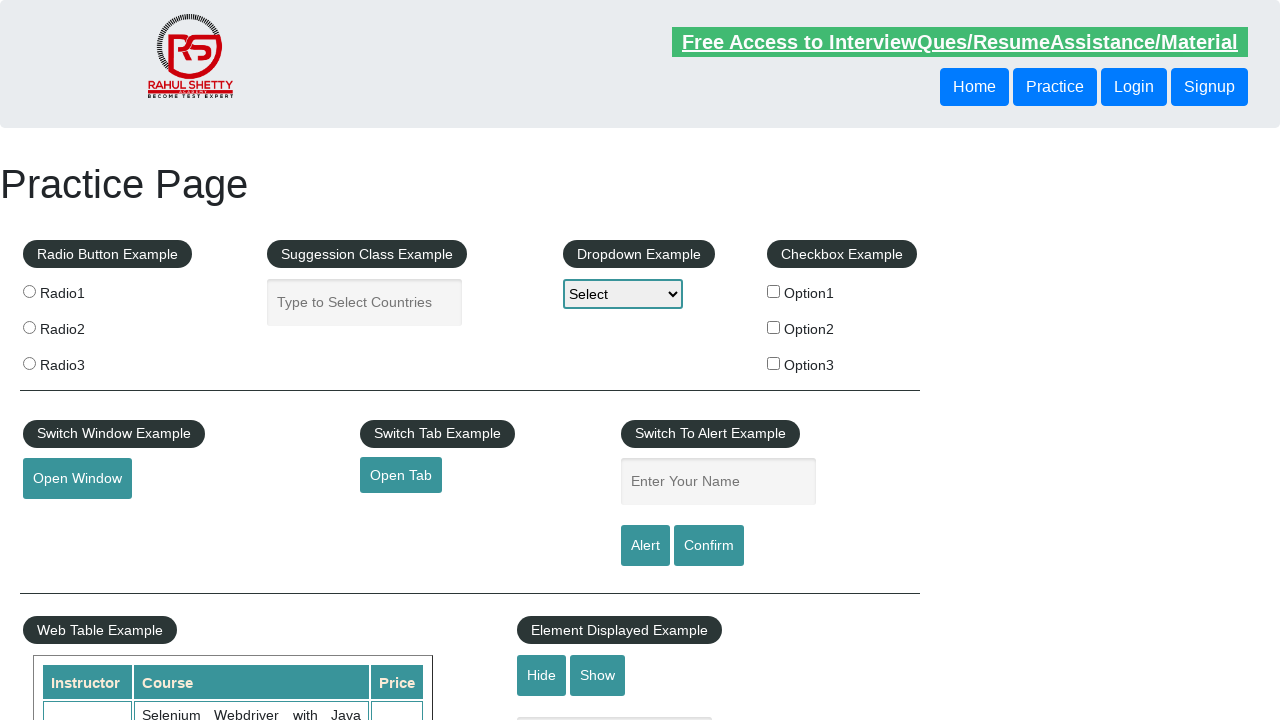

Navigated to AutomationPractice page
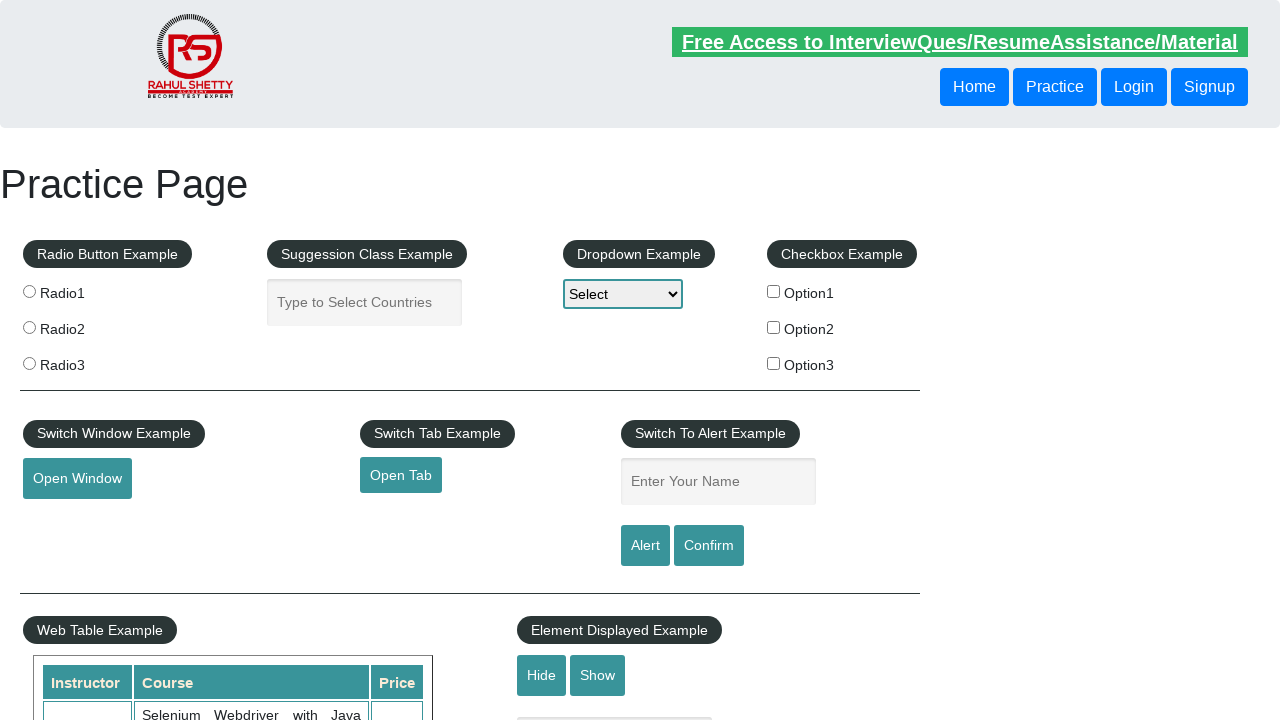

Selected 'option1' from dropdown on #dropdown-class-example
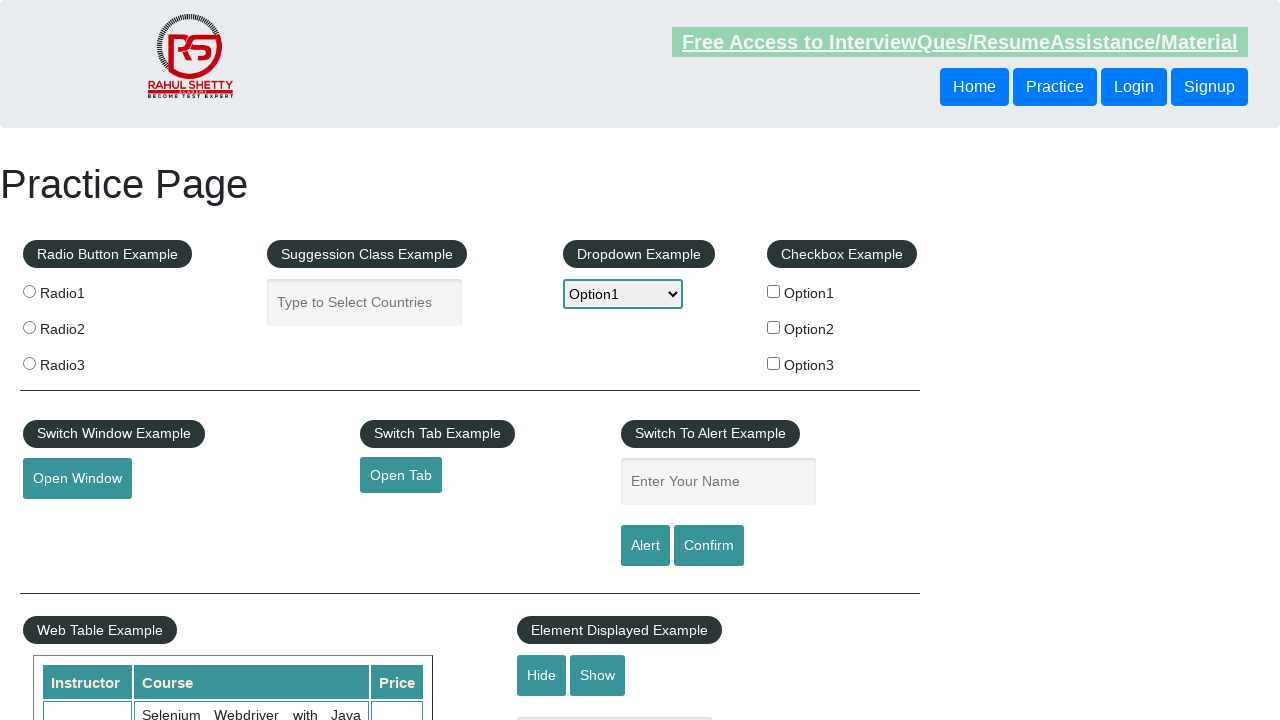

Verified dropdown selection is 'option1'
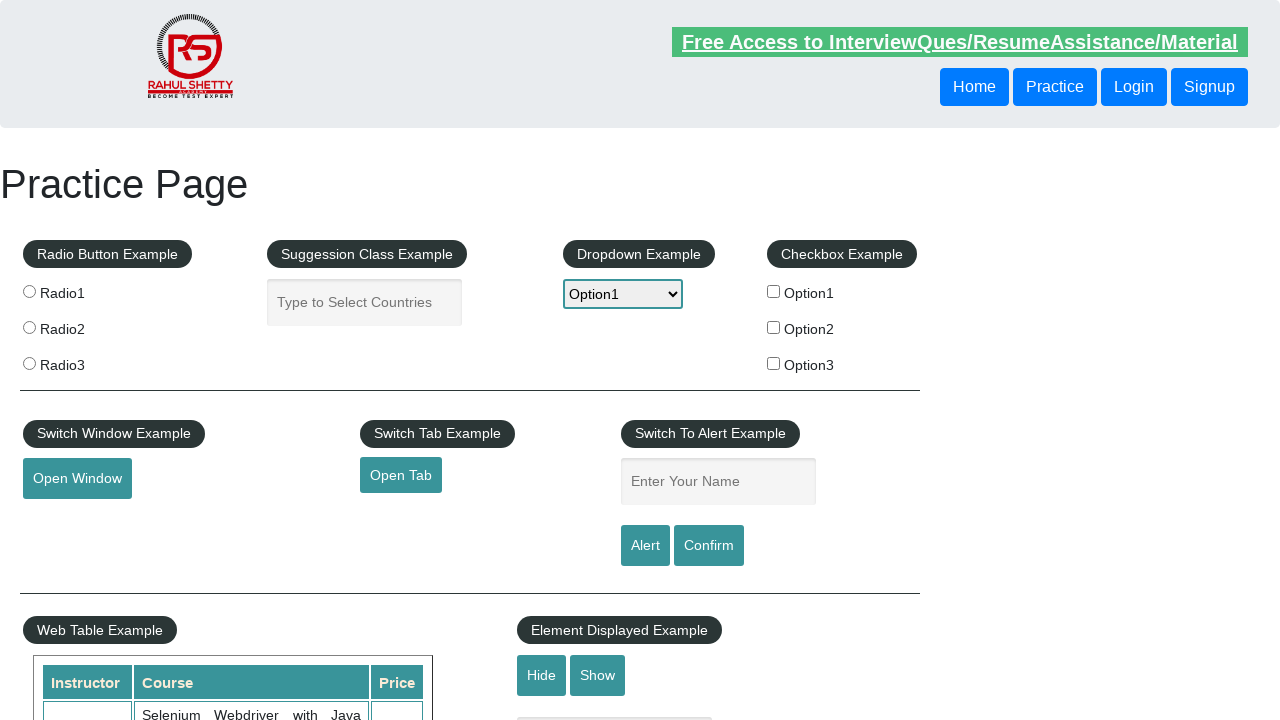

Selected 'option2' from dropdown on #dropdown-class-example
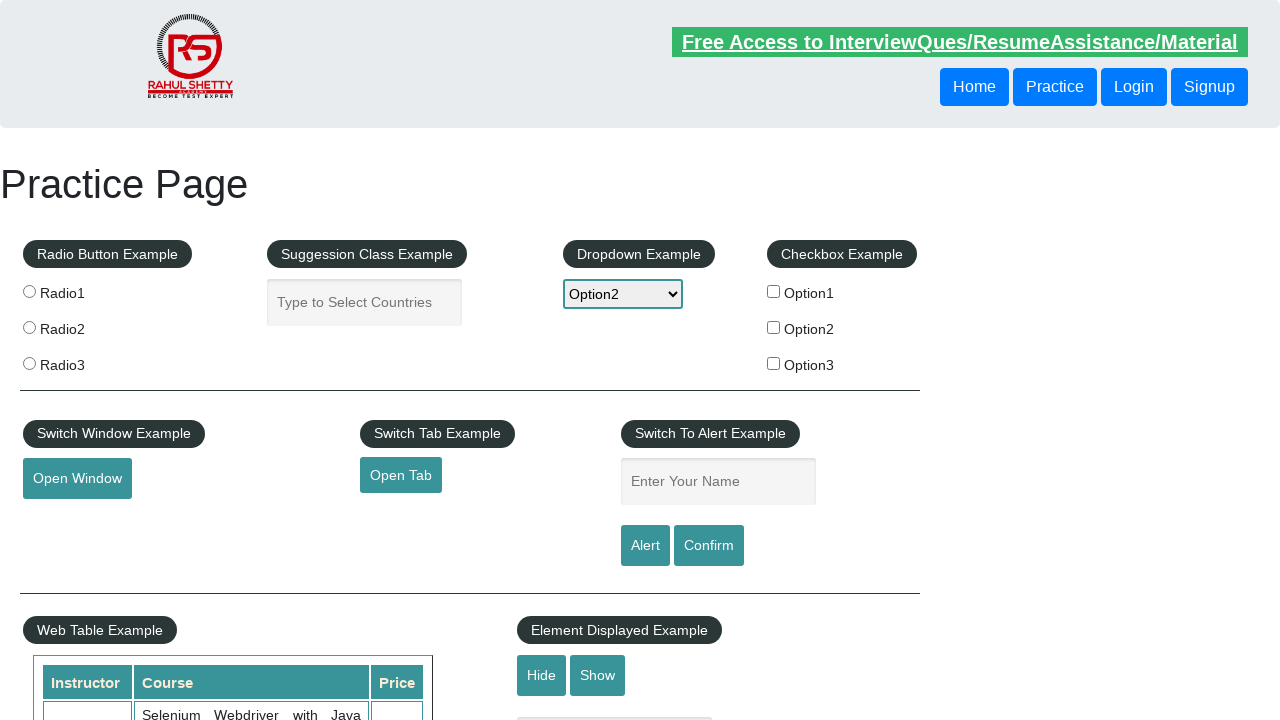

Verified dropdown selection is 'option2'
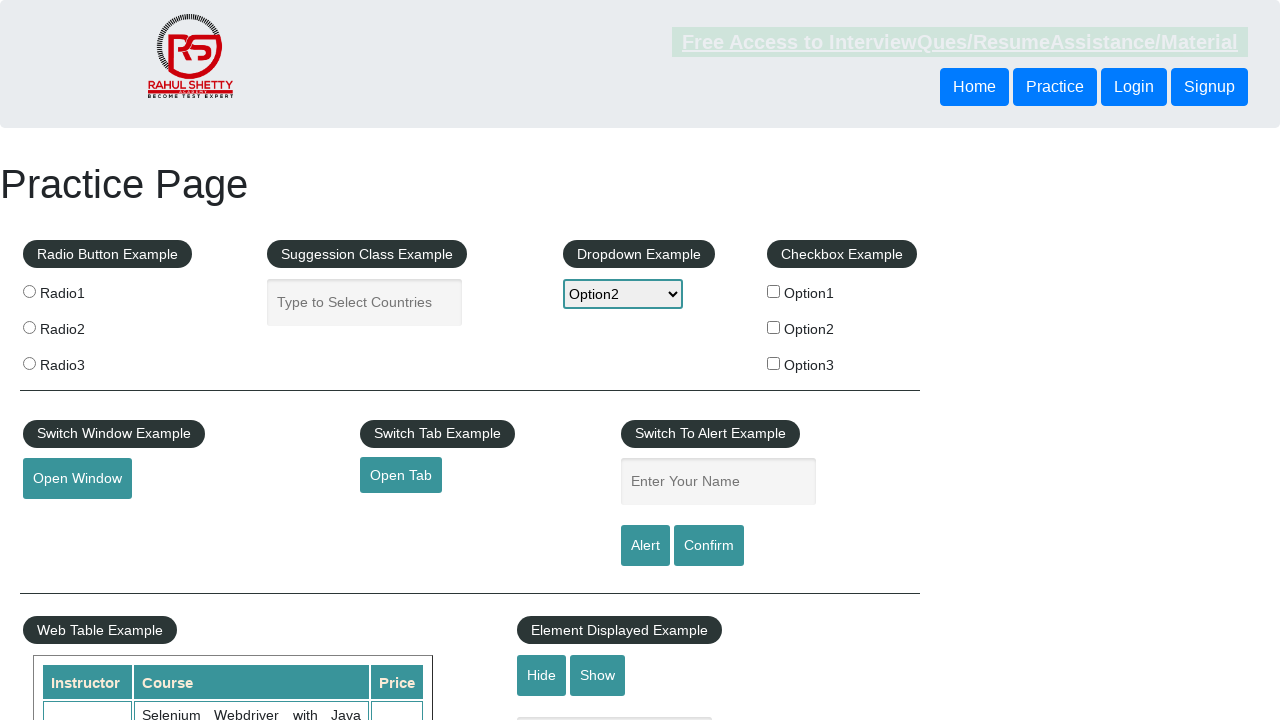

Selected 'option3' from dropdown on #dropdown-class-example
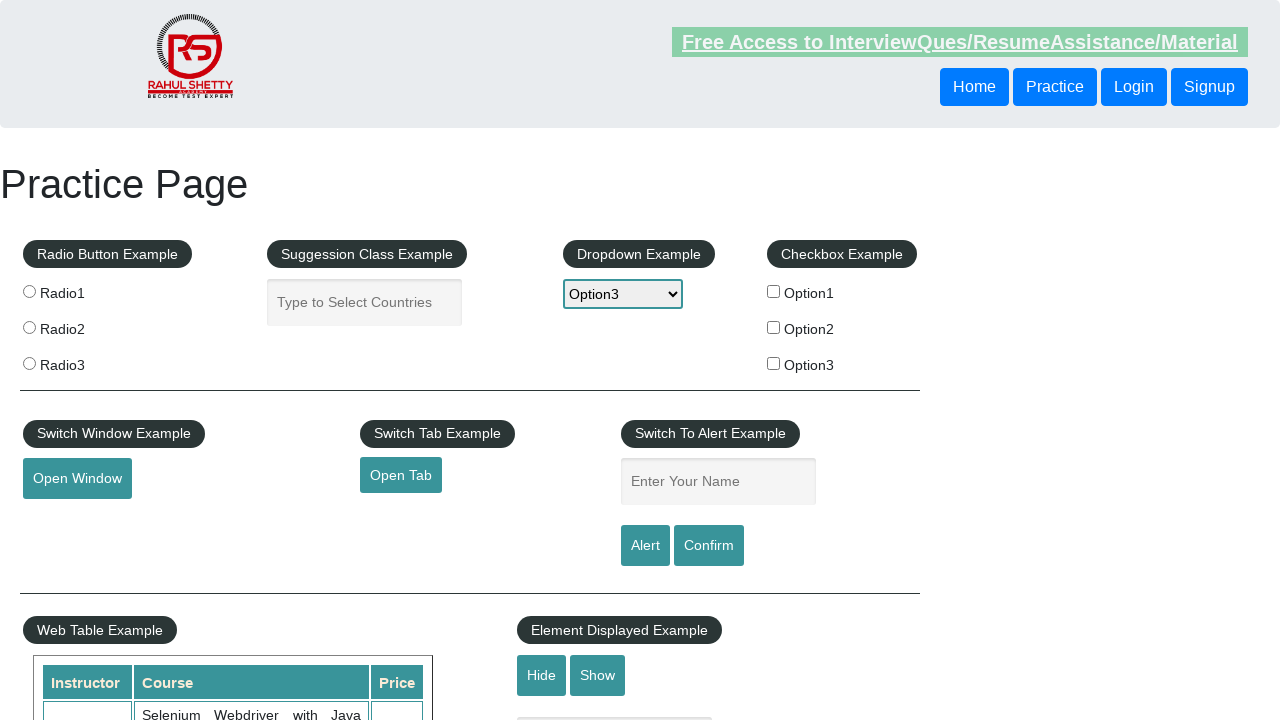

Verified dropdown selection is 'option3'
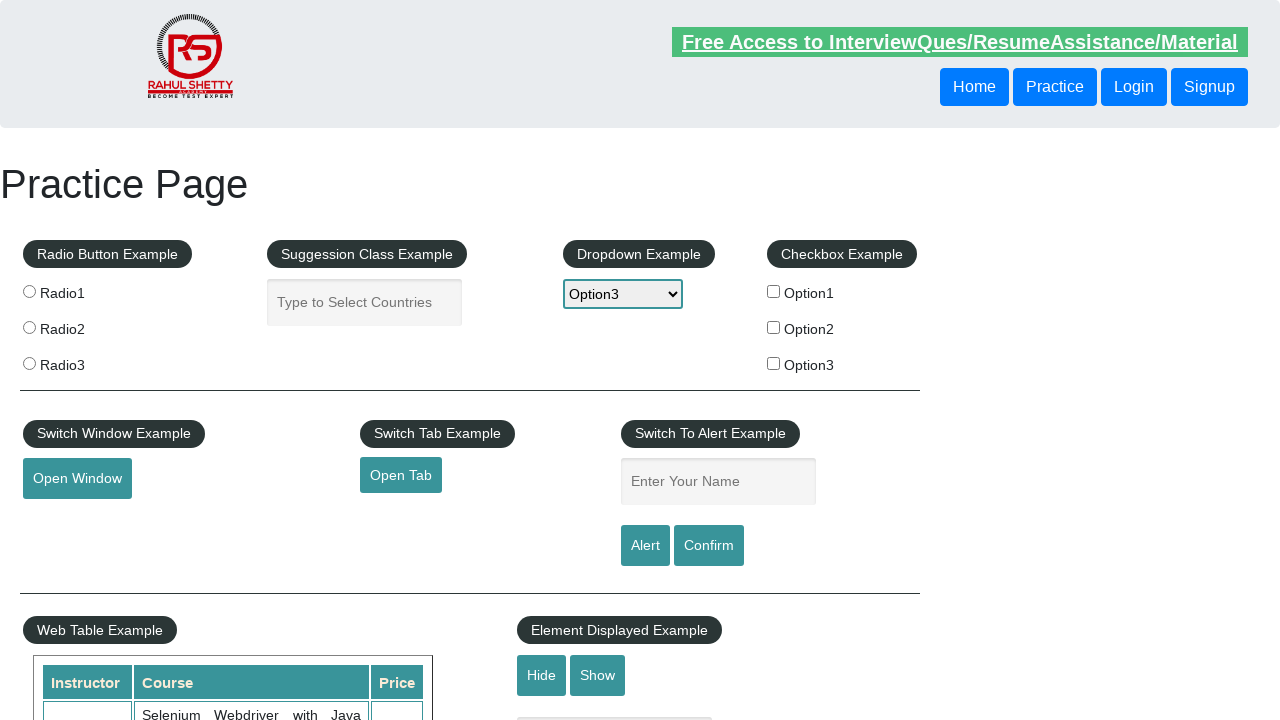

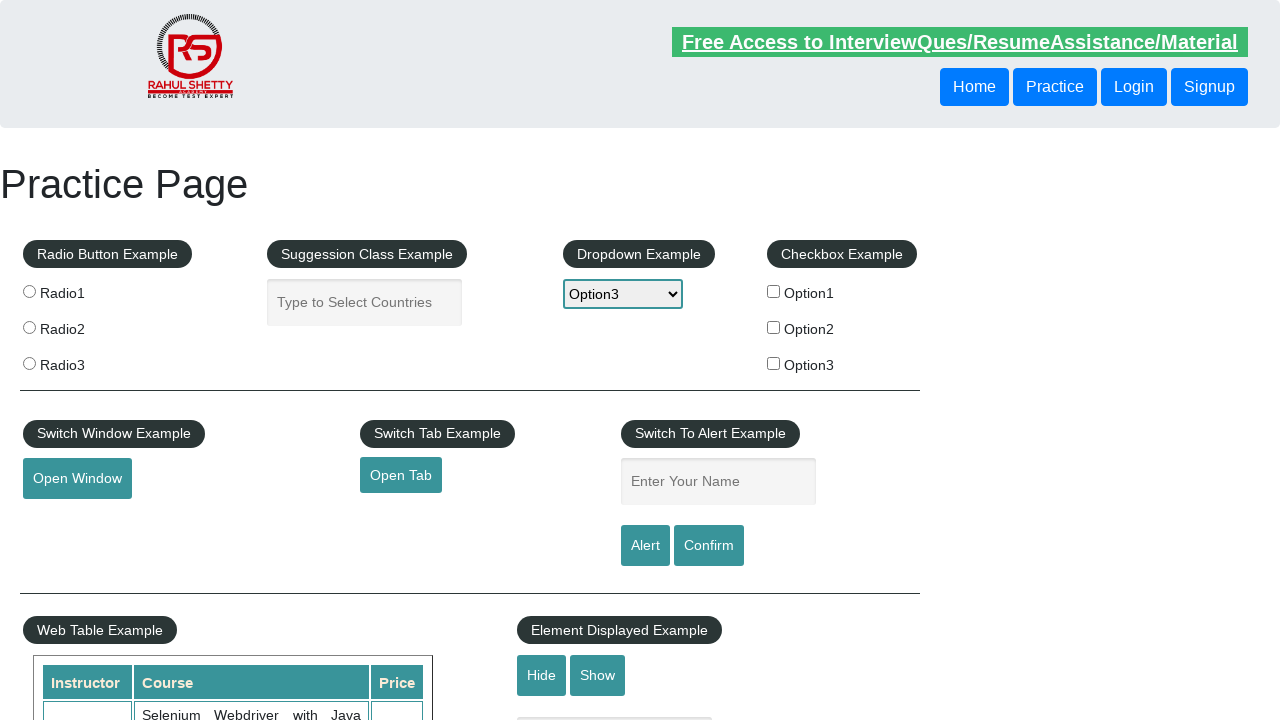